Tests the search functionality on Python.org by clearing the search box, entering a search query "pycon", and submitting the form using the Enter key.

Starting URL: http://www.python.org

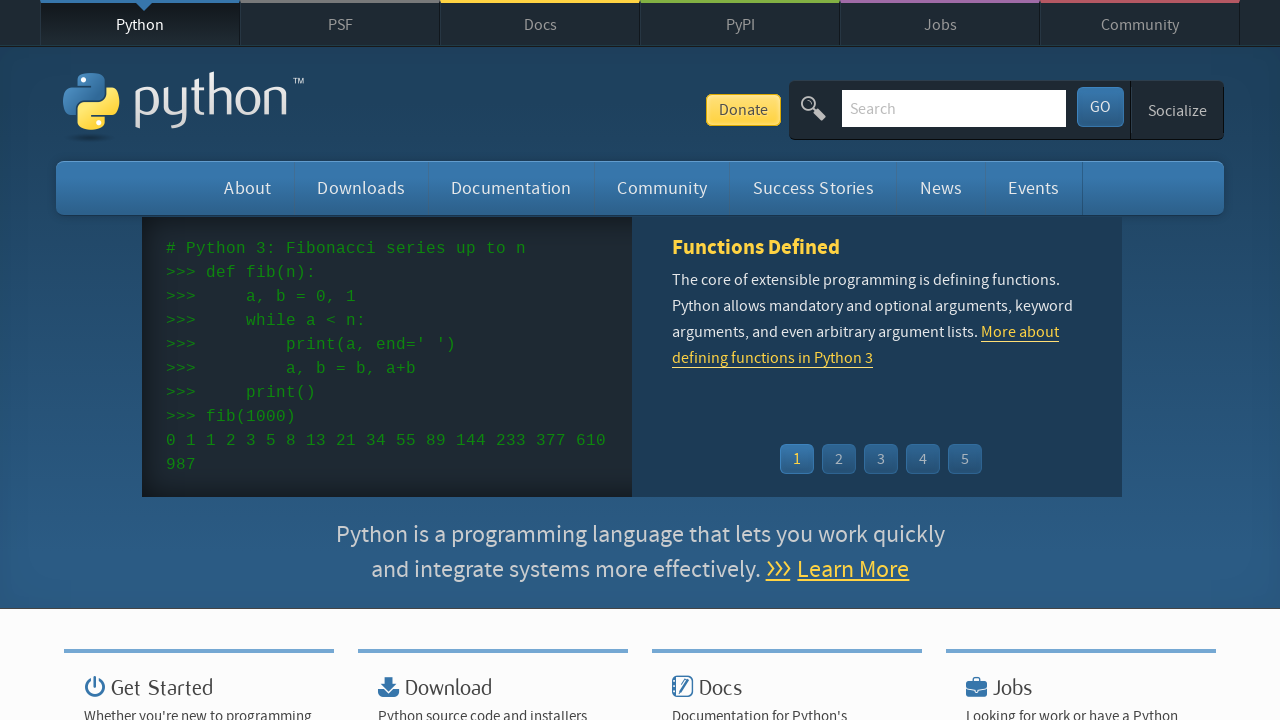

Cleared the search box on input[name='q']
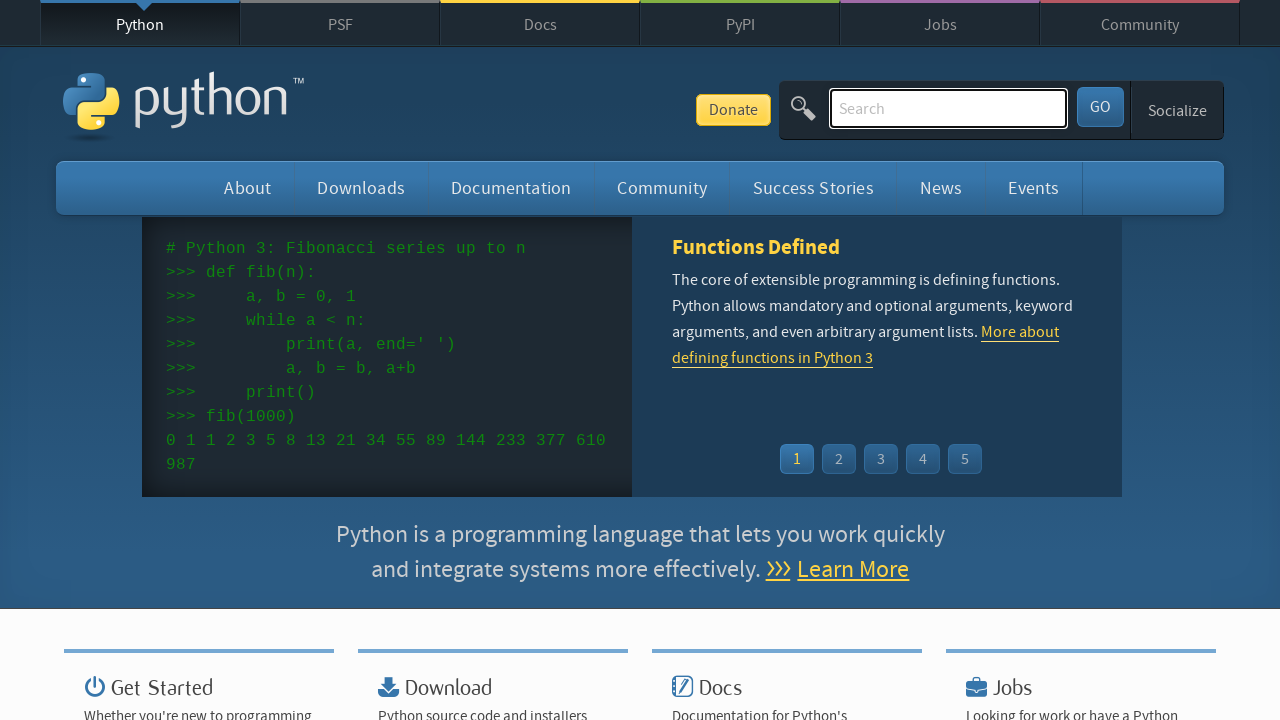

Entered search query 'pycon' in search box on input[name='q']
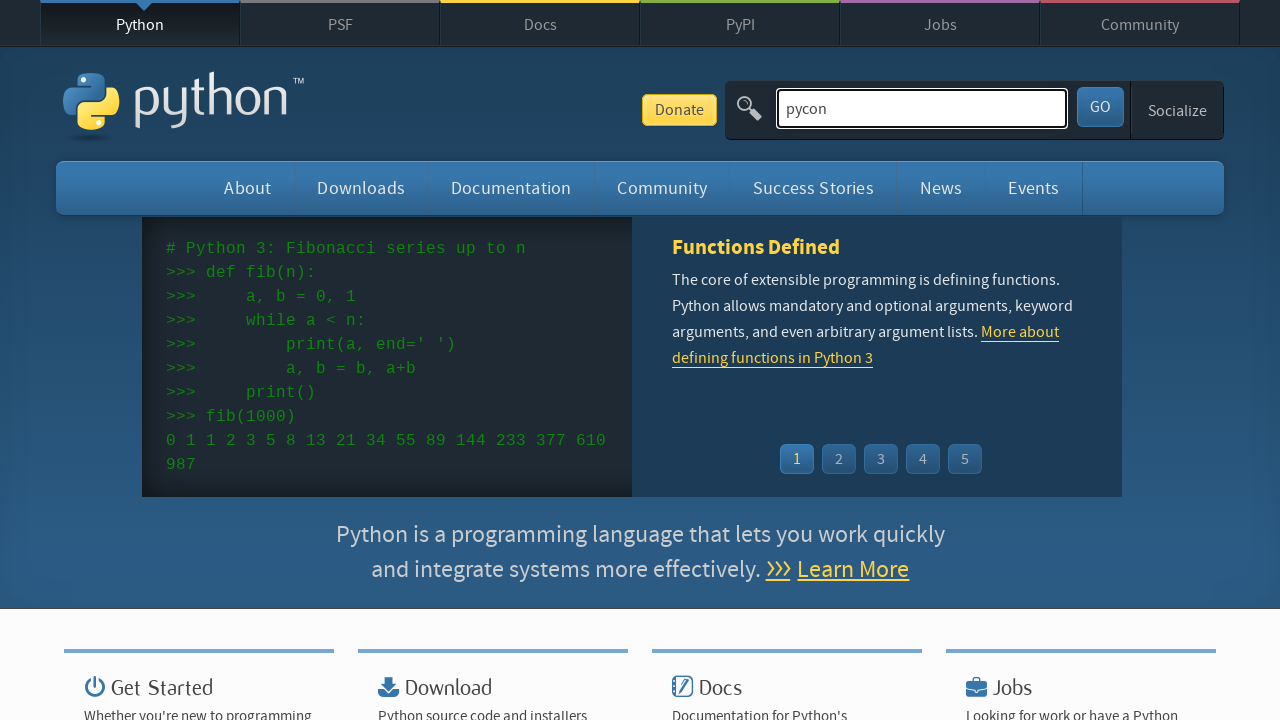

Submitted search by pressing Enter on input[name='q']
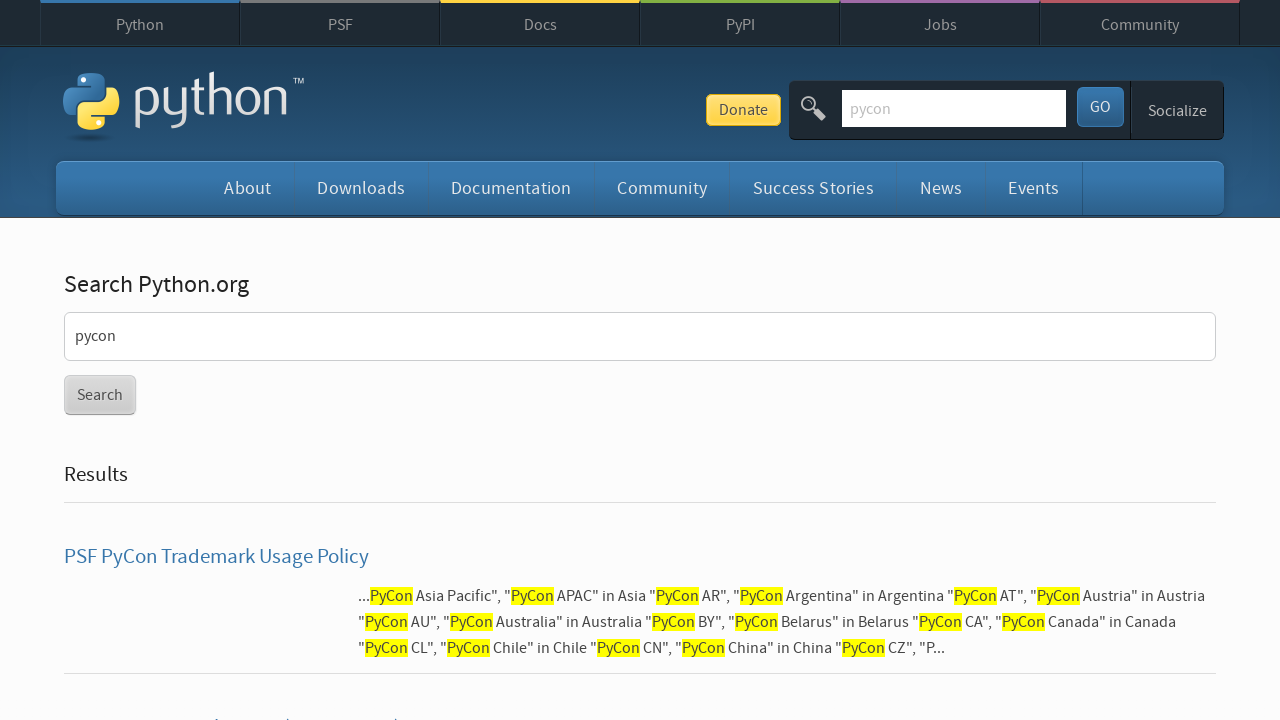

Search results page loaded
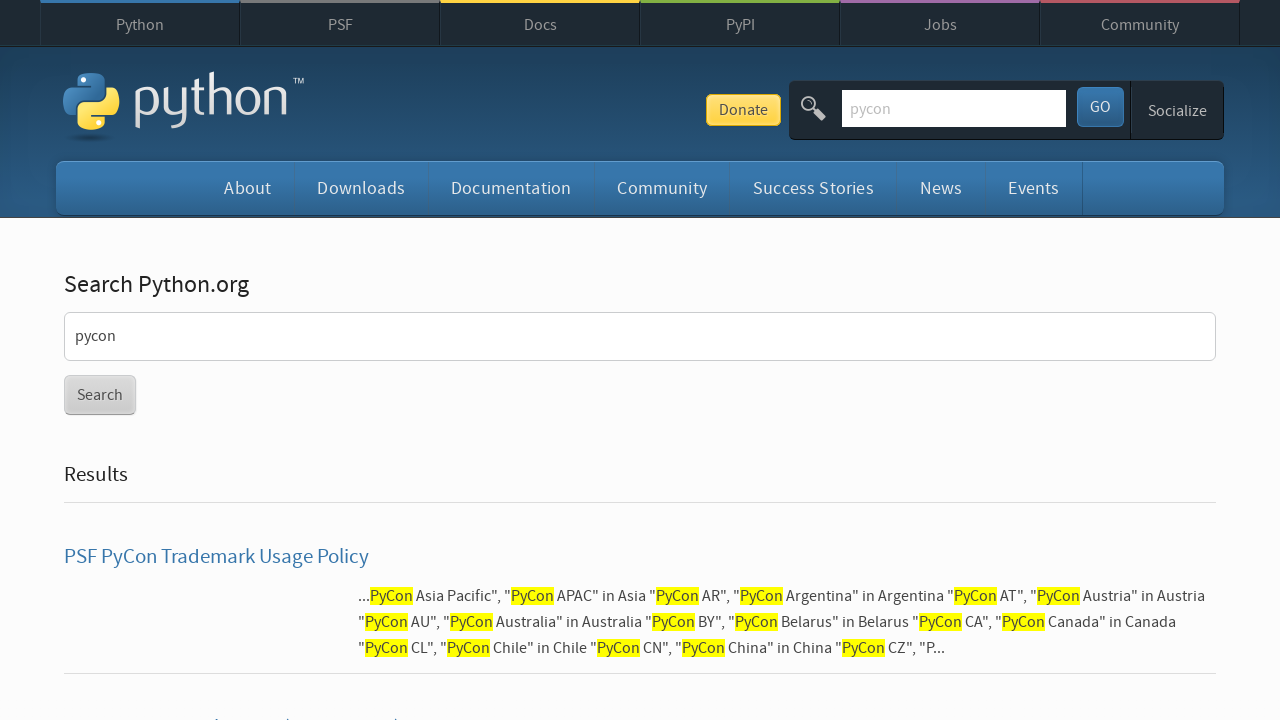

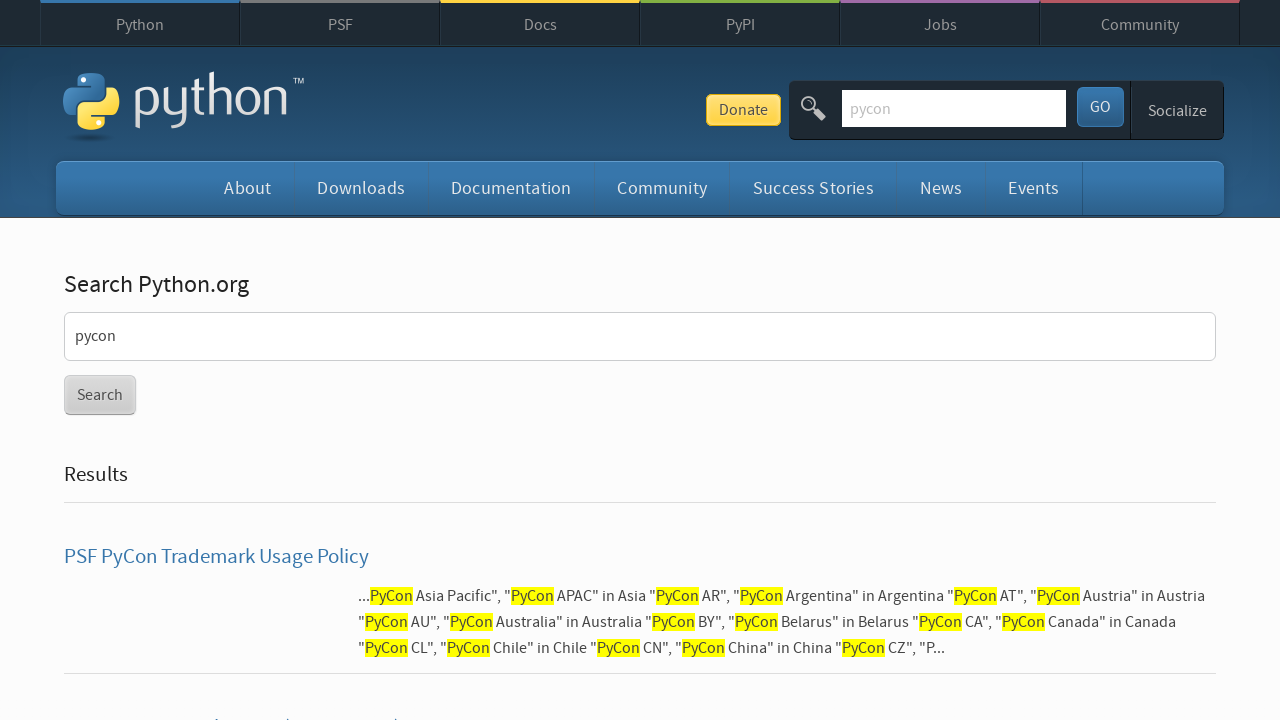